Automates playing the 2048 game by sending random arrow key movements to manipulate the game board

Starting URL: https://play2048.co/

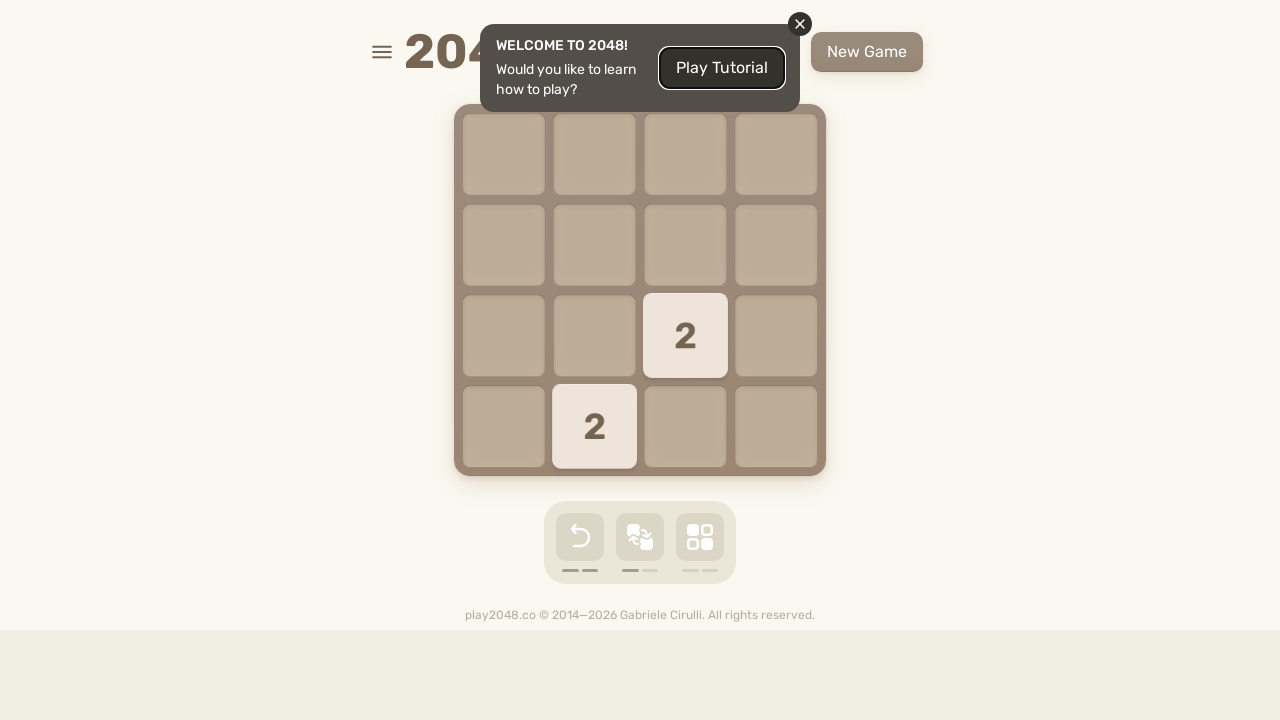

Navigated to 2048 game at https://play2048.co/
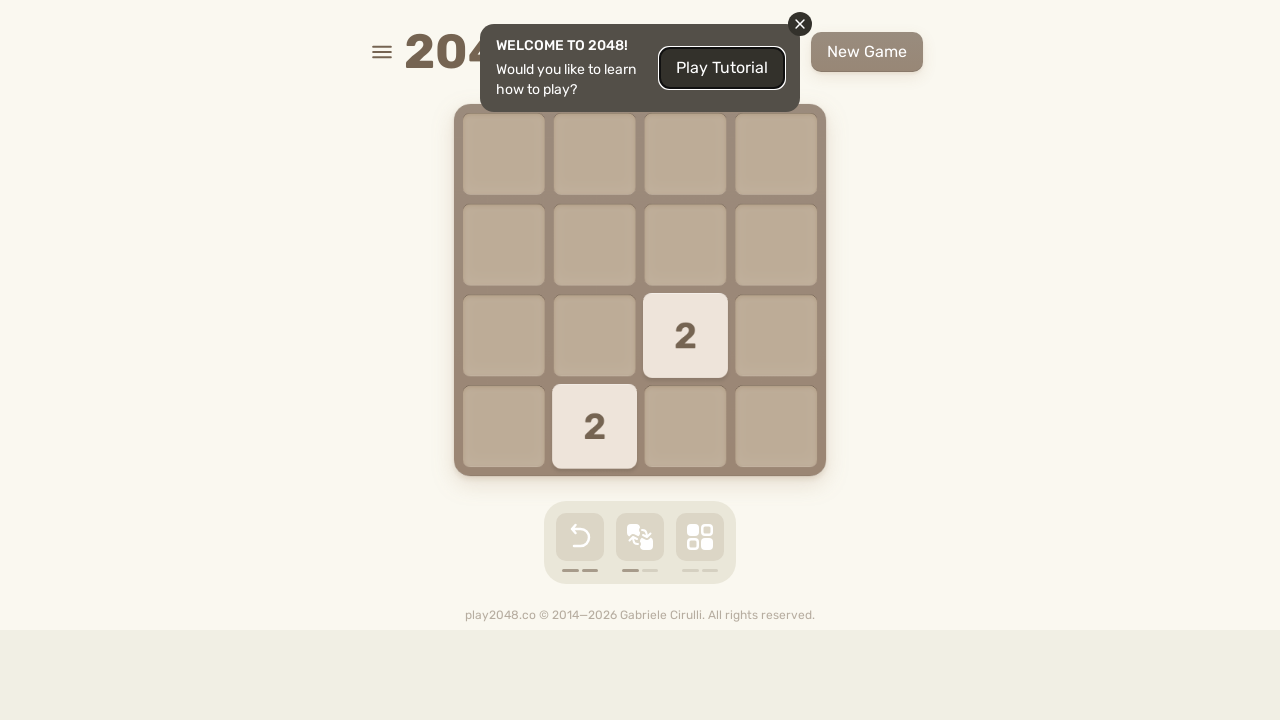

Located HTML element for keyboard input
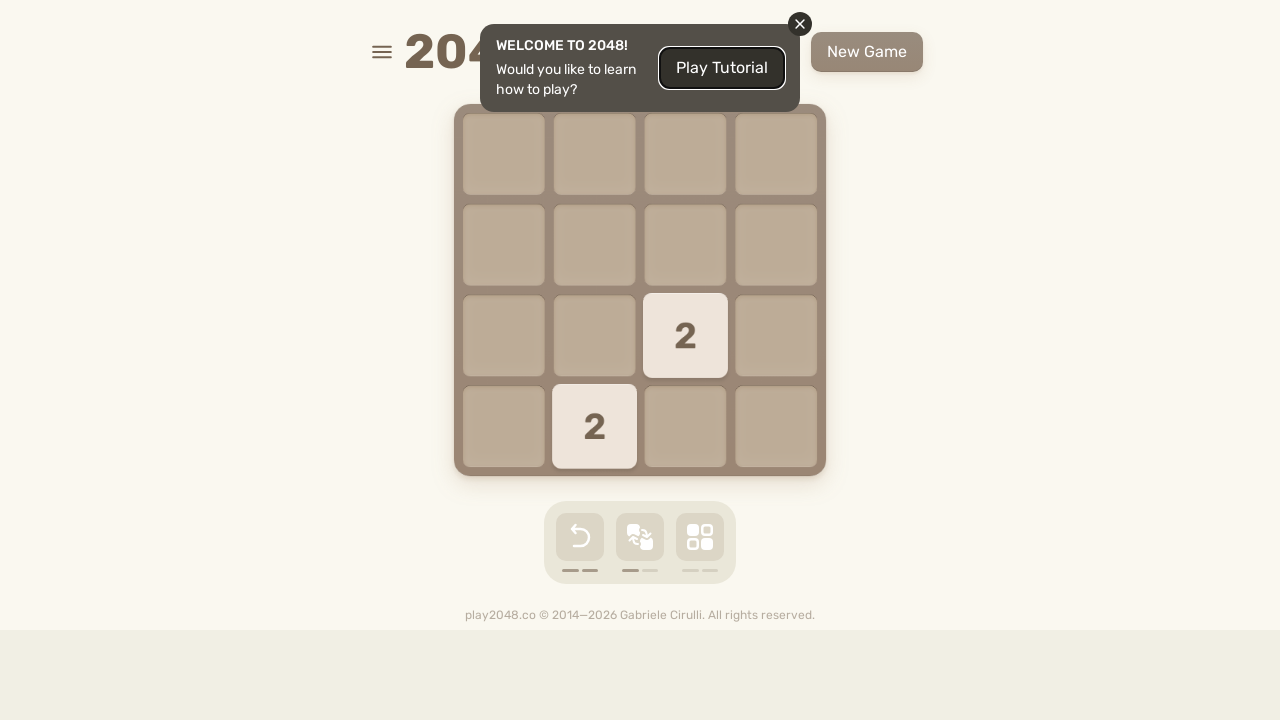

Pressed ArrowUp arrow key to make a move in 2048
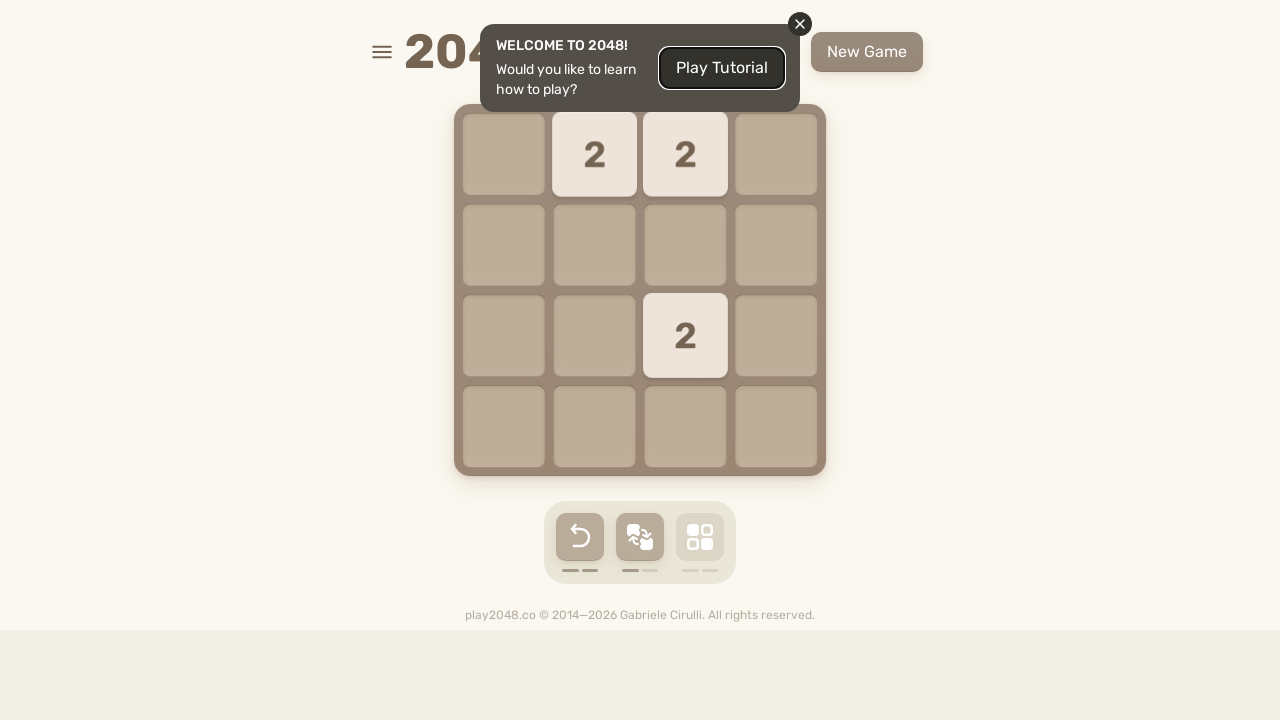

Waited 200ms for game board to update after move
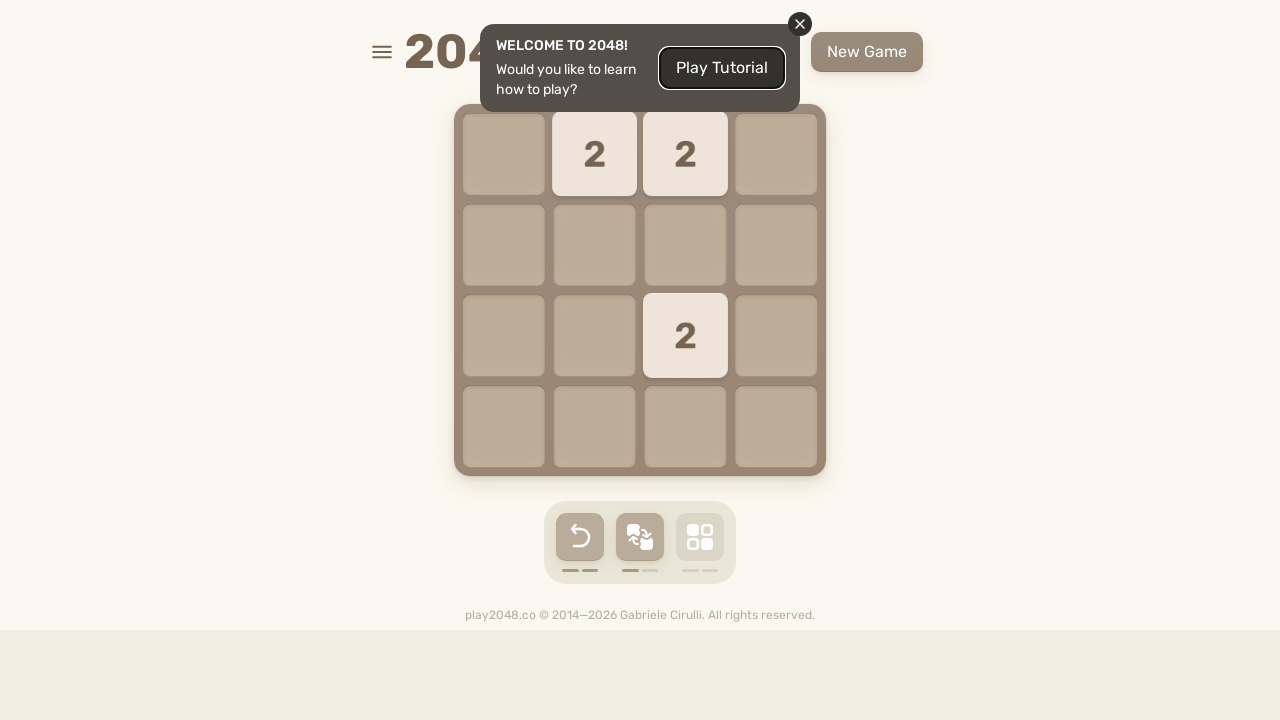

Pressed ArrowUp arrow key to make a move in 2048
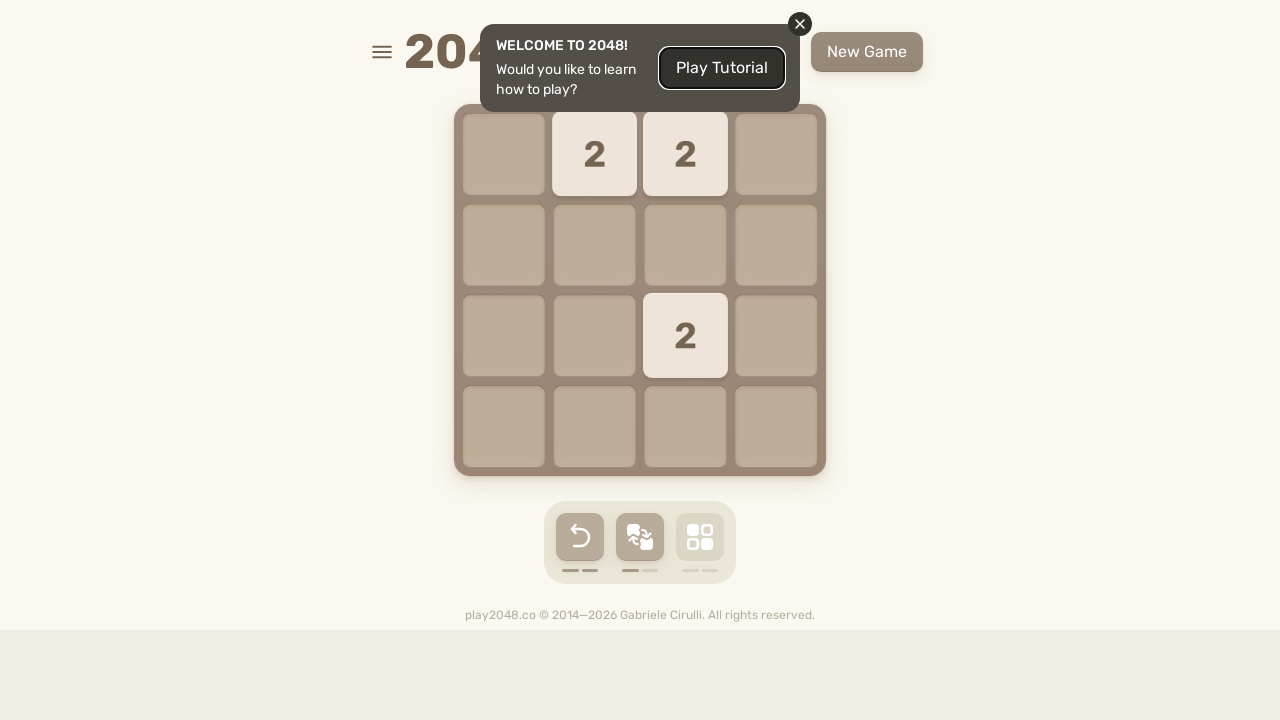

Waited 200ms for game board to update after move
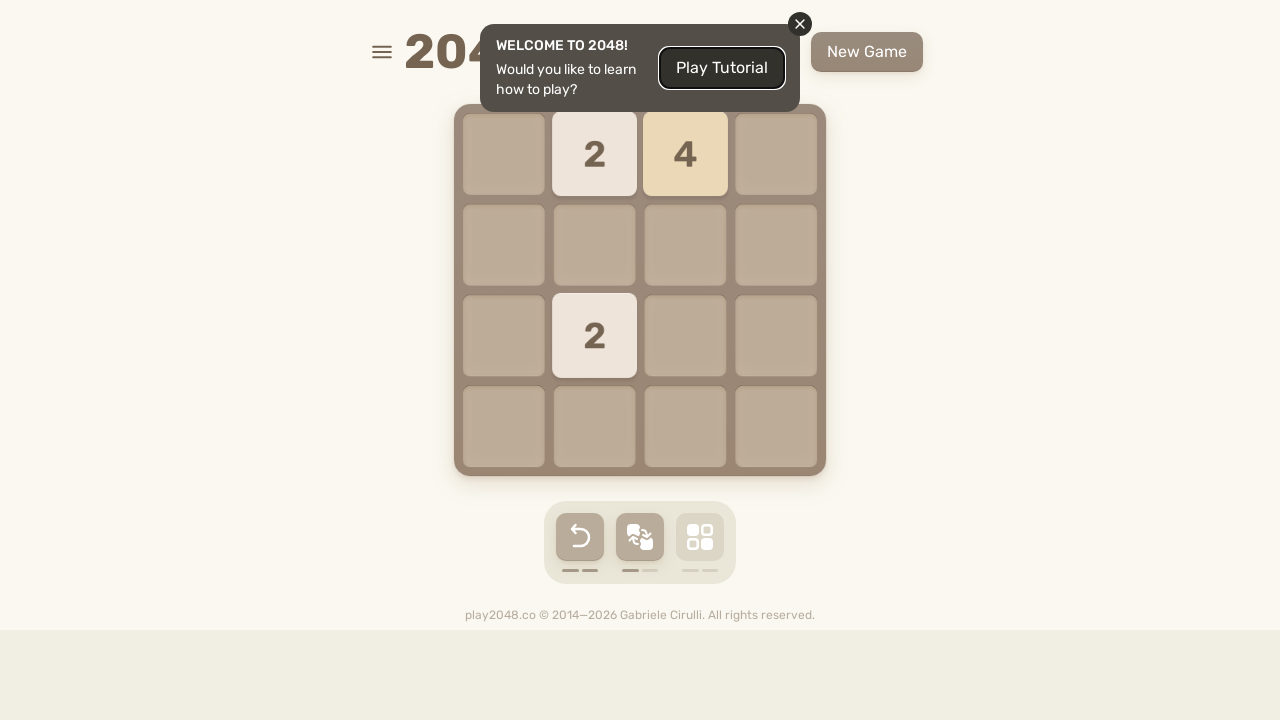

Pressed ArrowRight arrow key to make a move in 2048
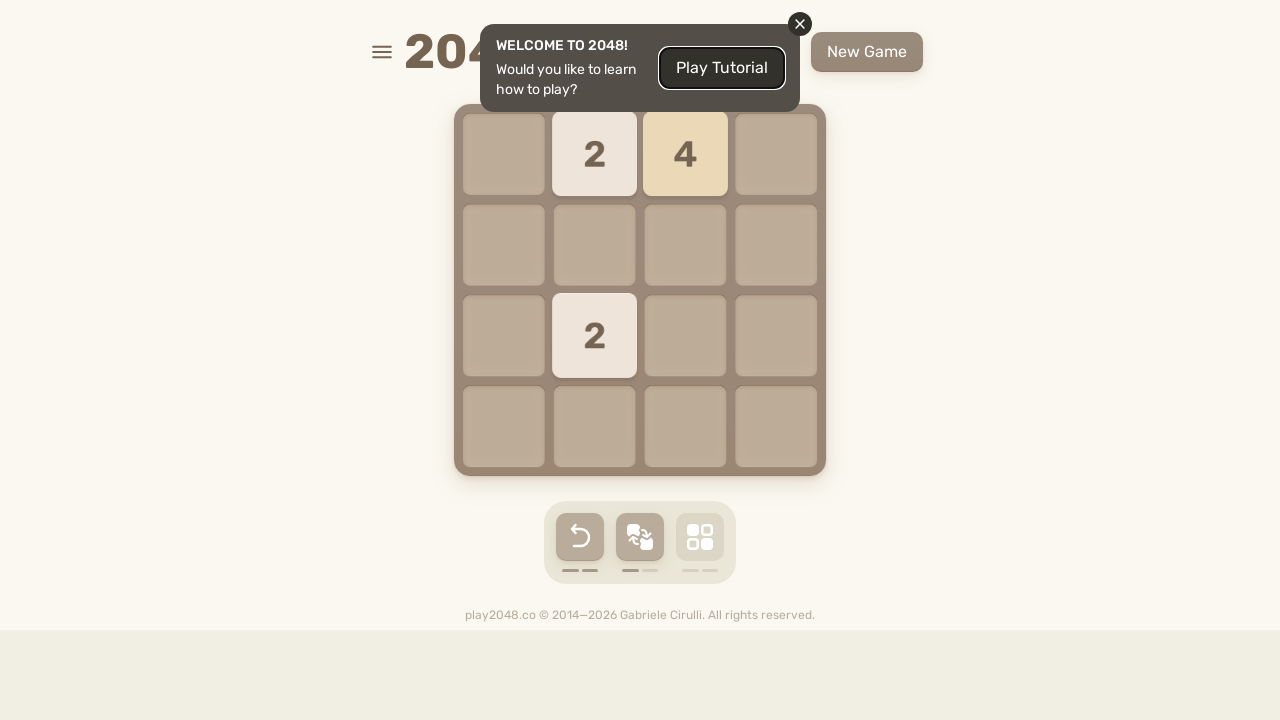

Waited 200ms for game board to update after move
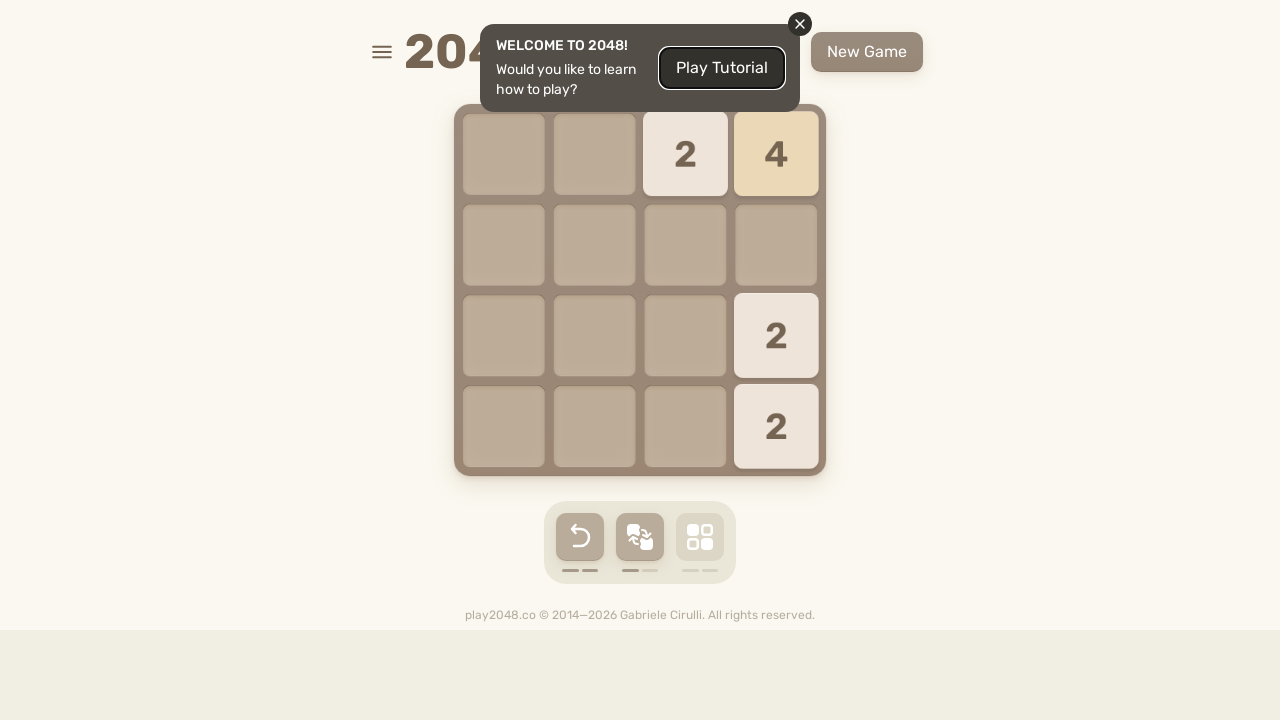

Pressed ArrowDown arrow key to make a move in 2048
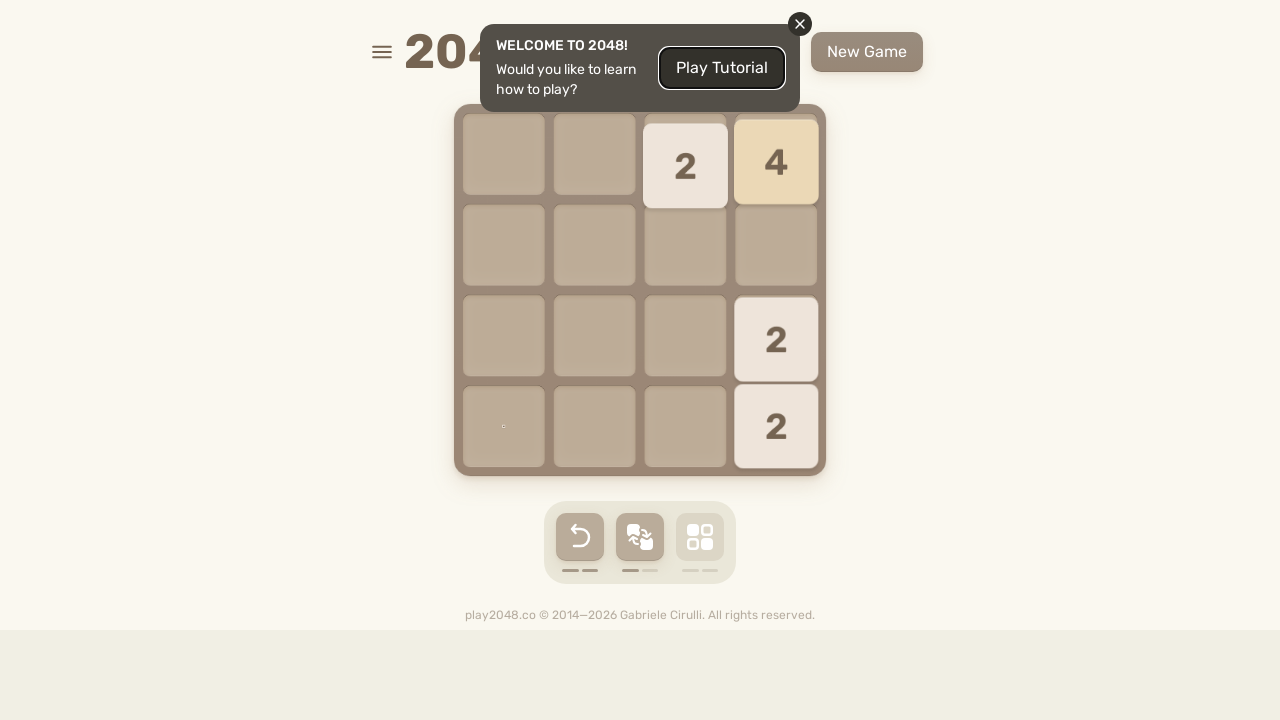

Waited 200ms for game board to update after move
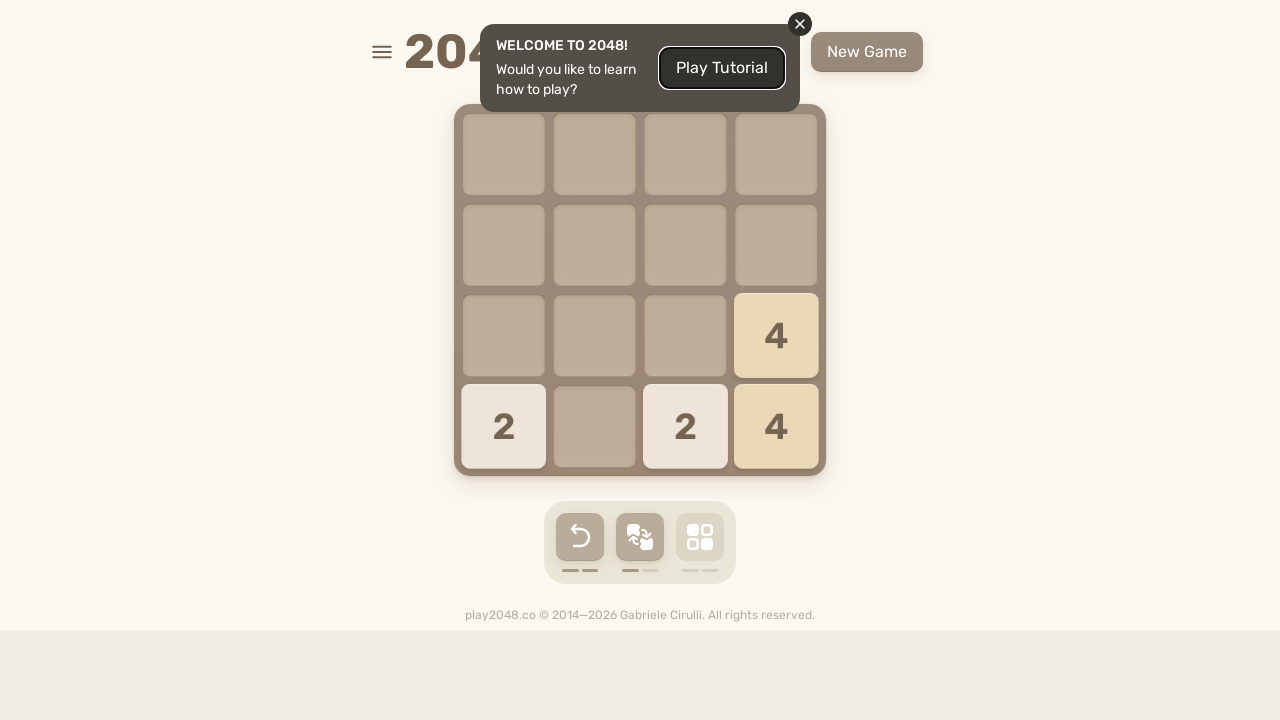

Pressed ArrowDown arrow key to make a move in 2048
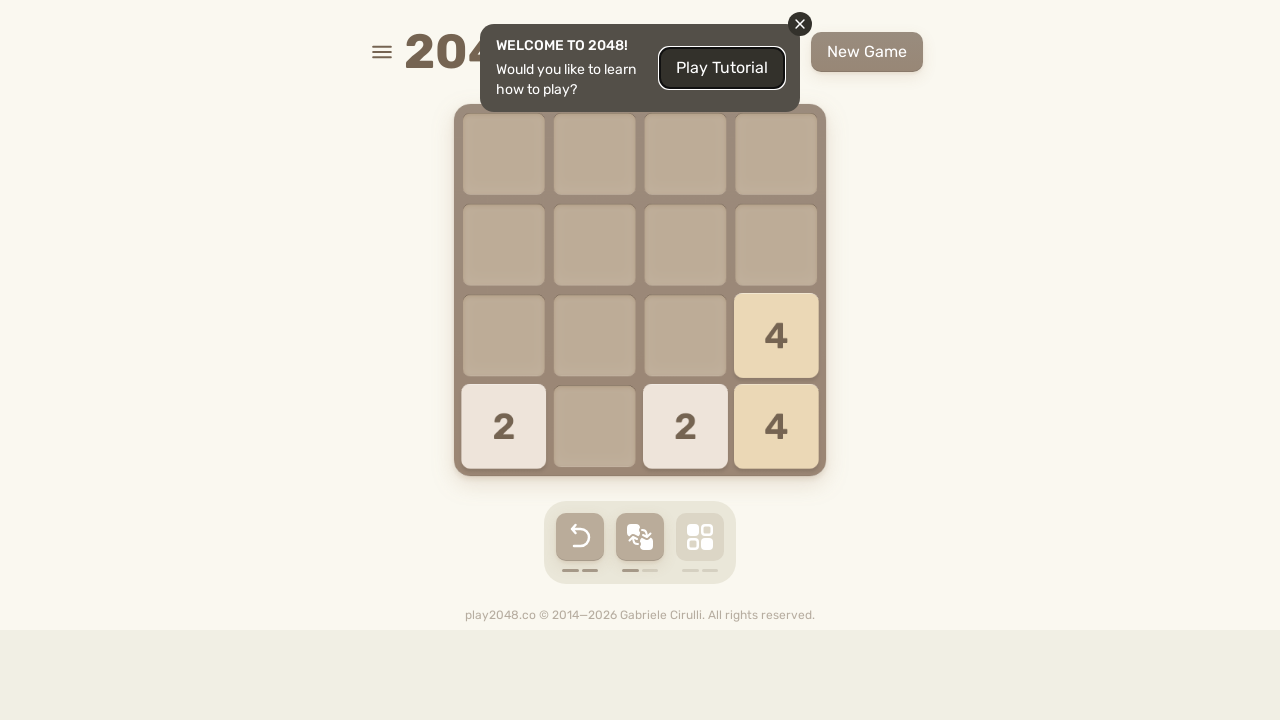

Waited 200ms for game board to update after move
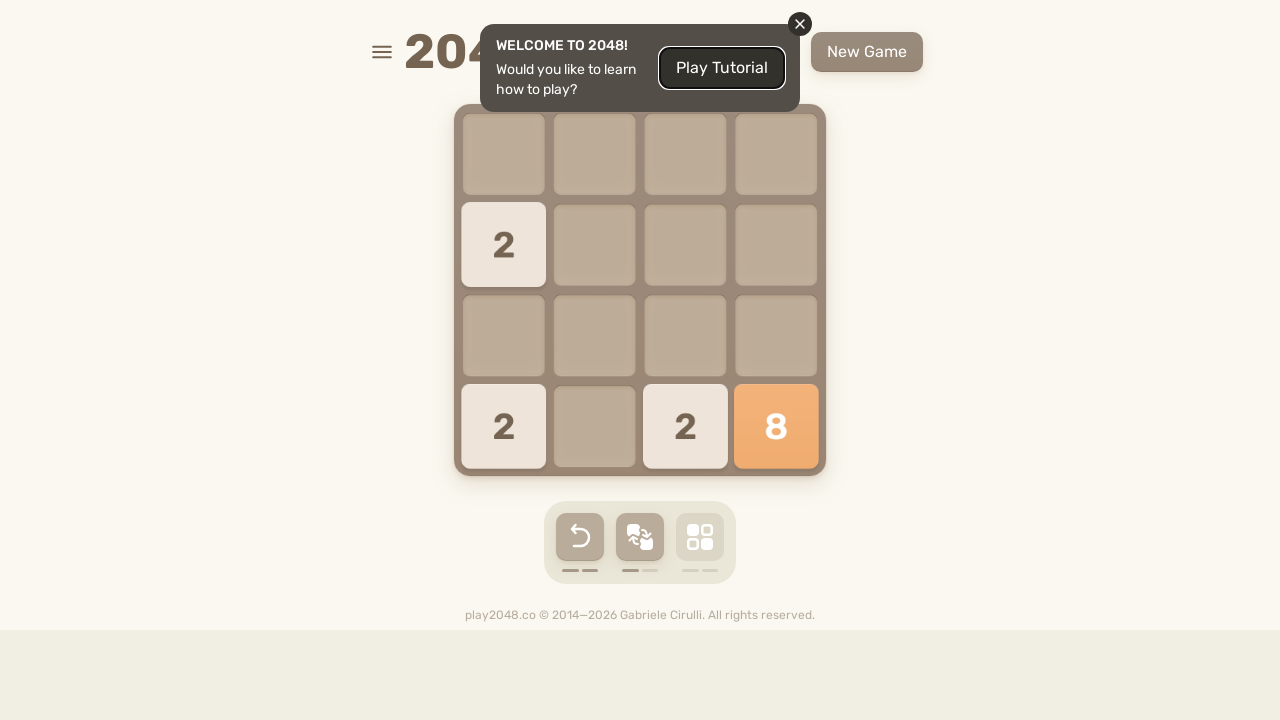

Pressed ArrowDown arrow key to make a move in 2048
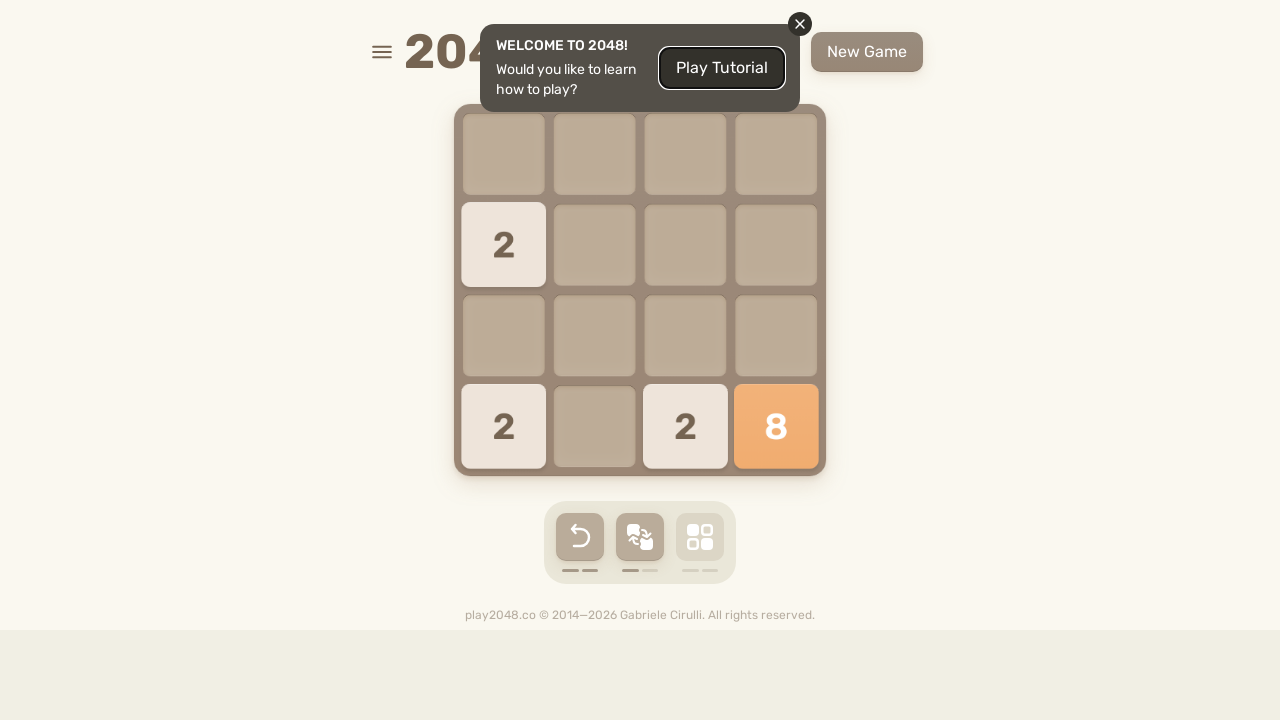

Waited 200ms for game board to update after move
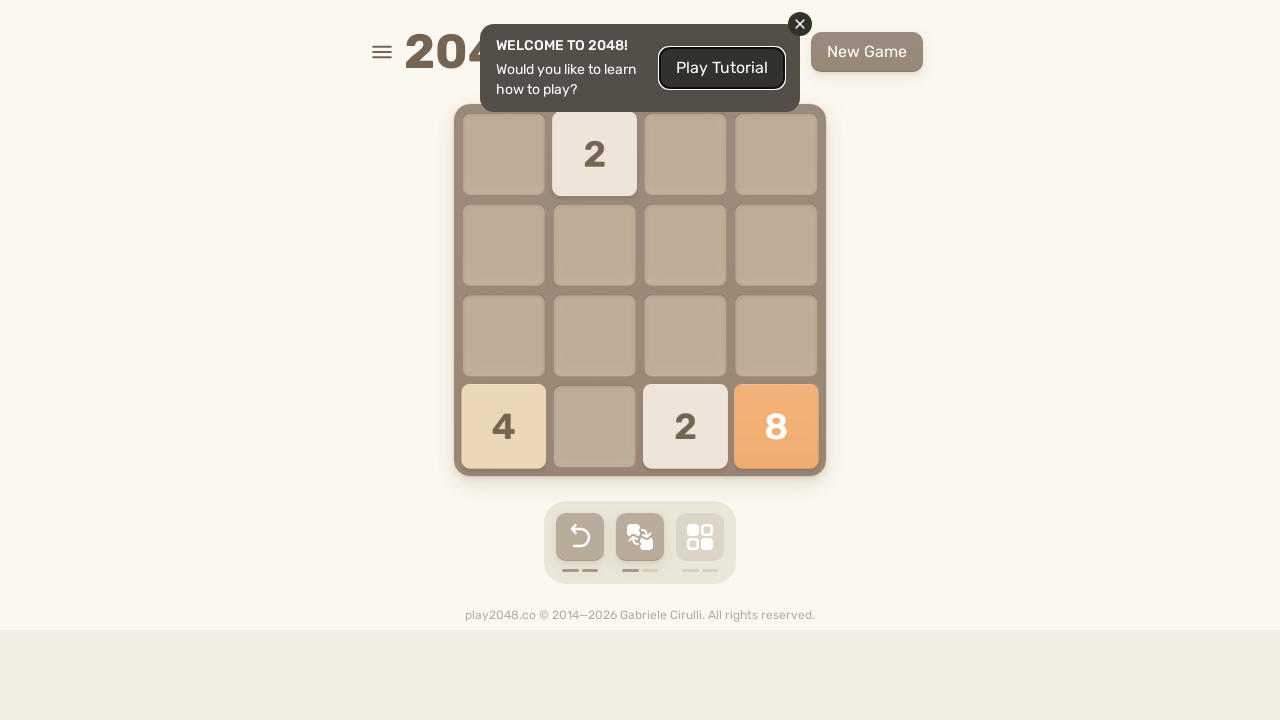

Pressed ArrowRight arrow key to make a move in 2048
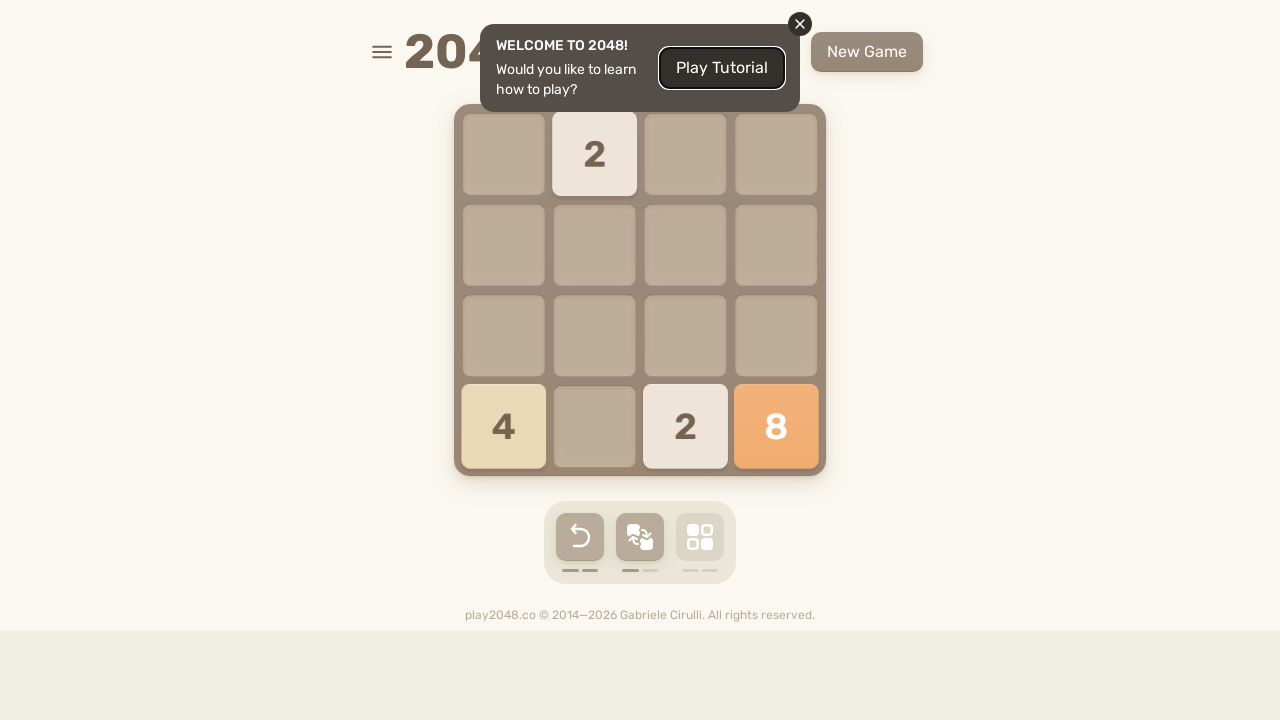

Waited 200ms for game board to update after move
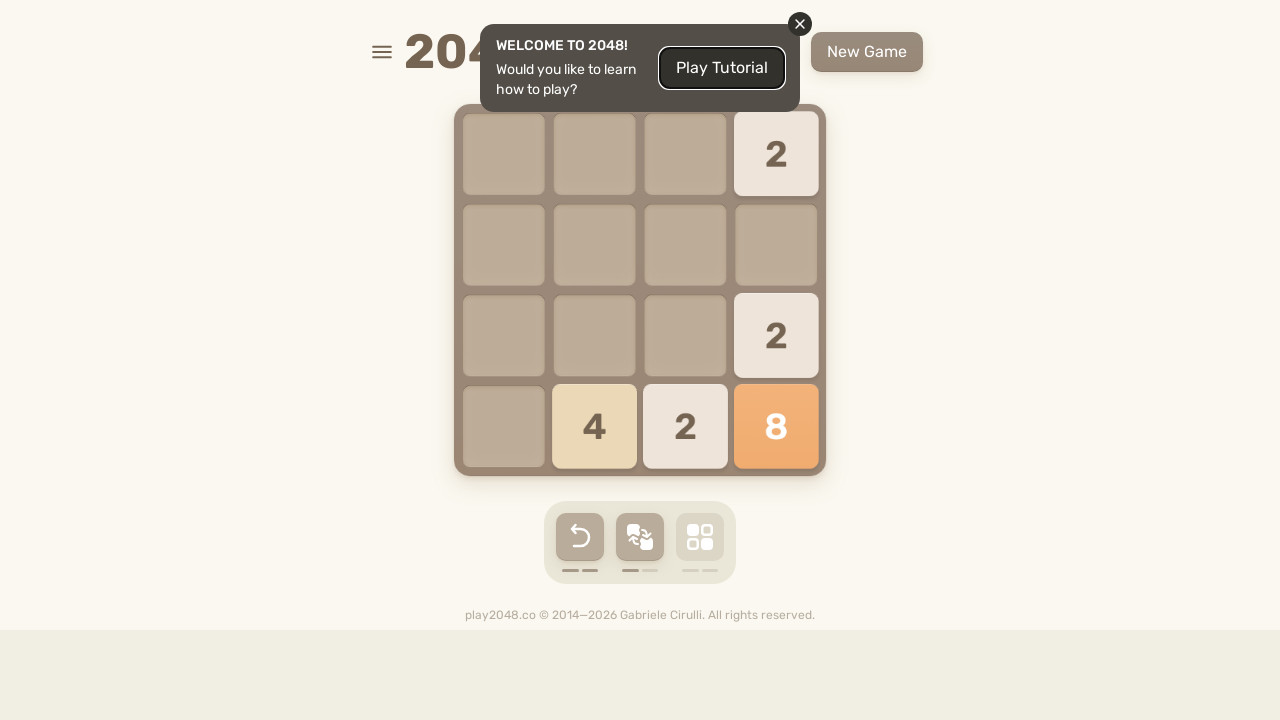

Pressed ArrowDown arrow key to make a move in 2048
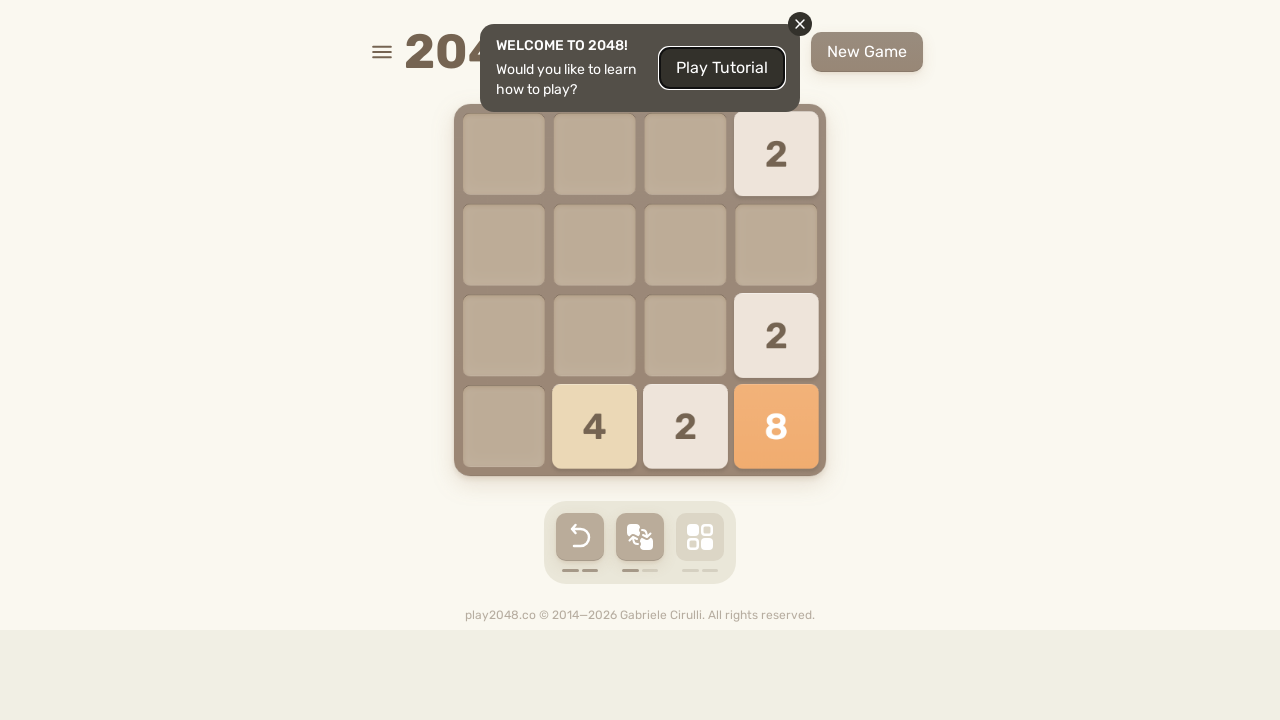

Waited 200ms for game board to update after move
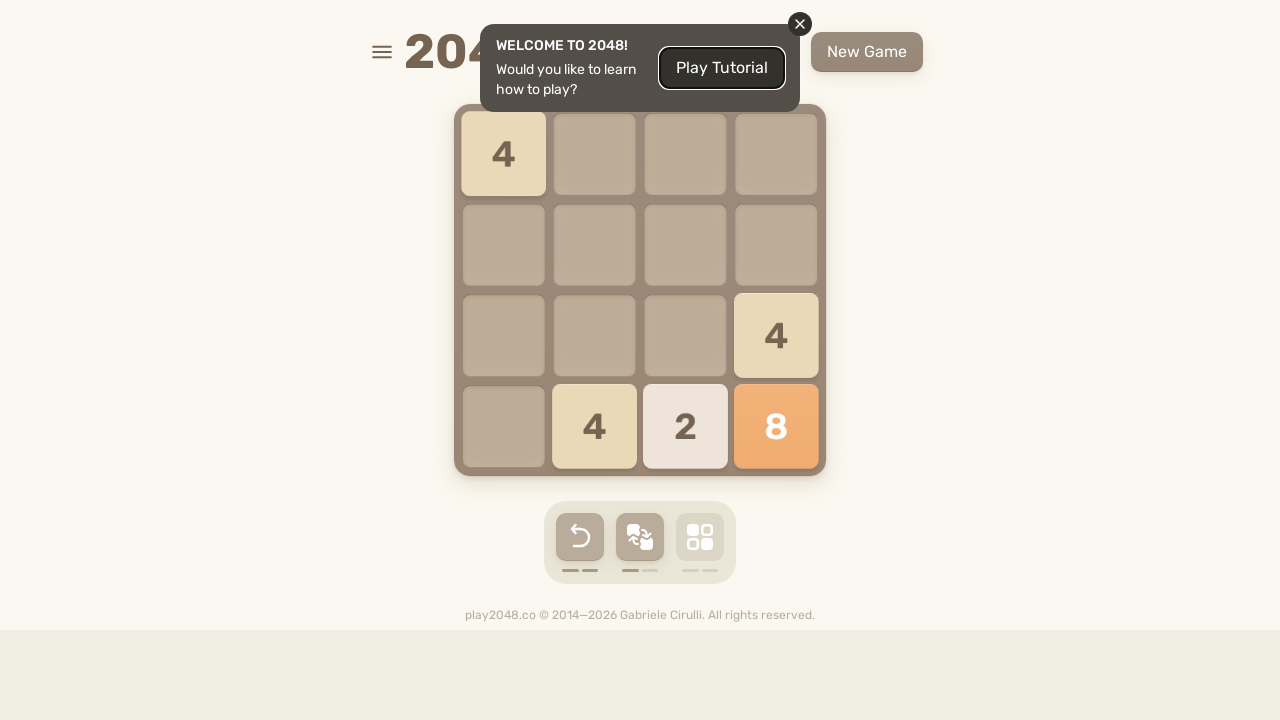

Pressed ArrowLeft arrow key to make a move in 2048
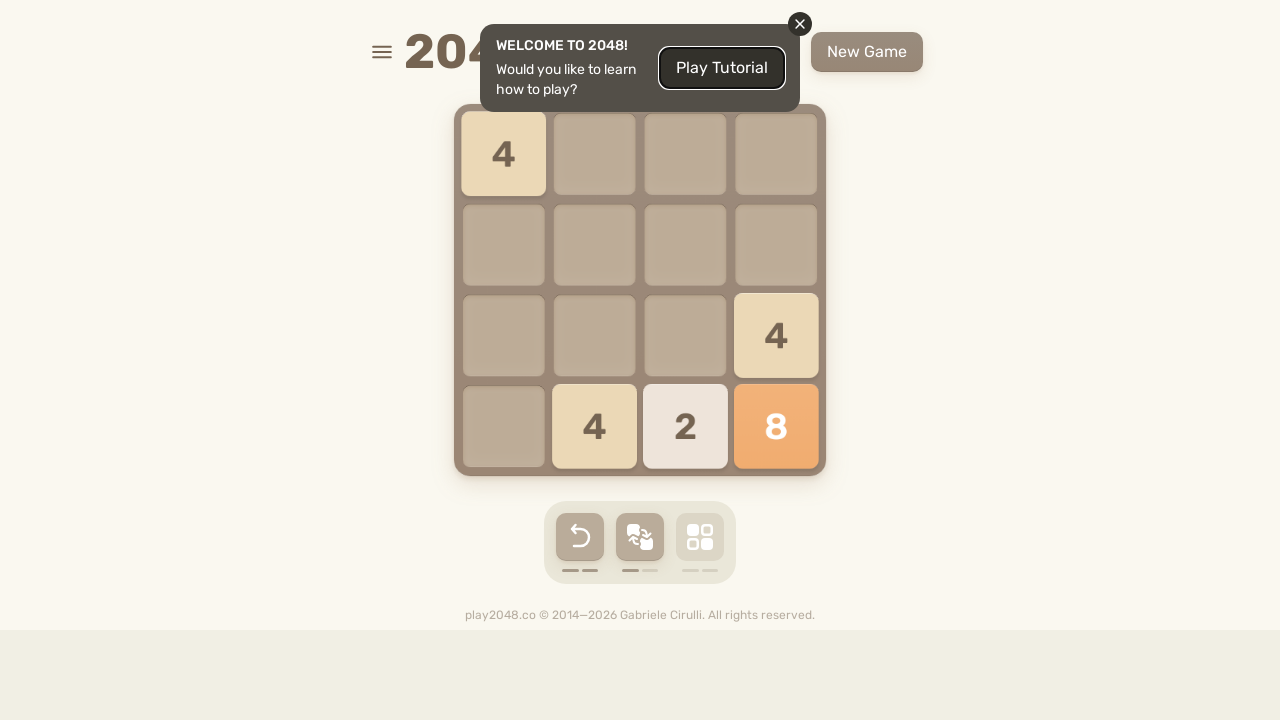

Waited 200ms for game board to update after move
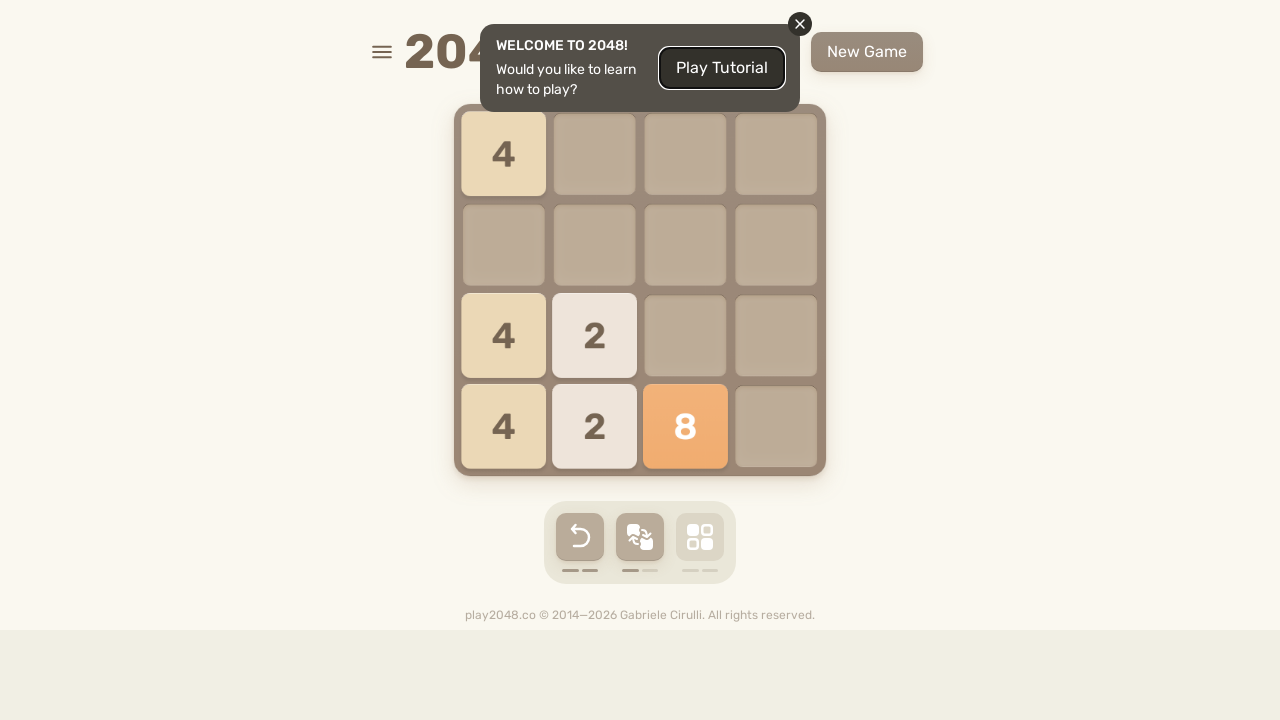

Pressed ArrowUp arrow key to make a move in 2048
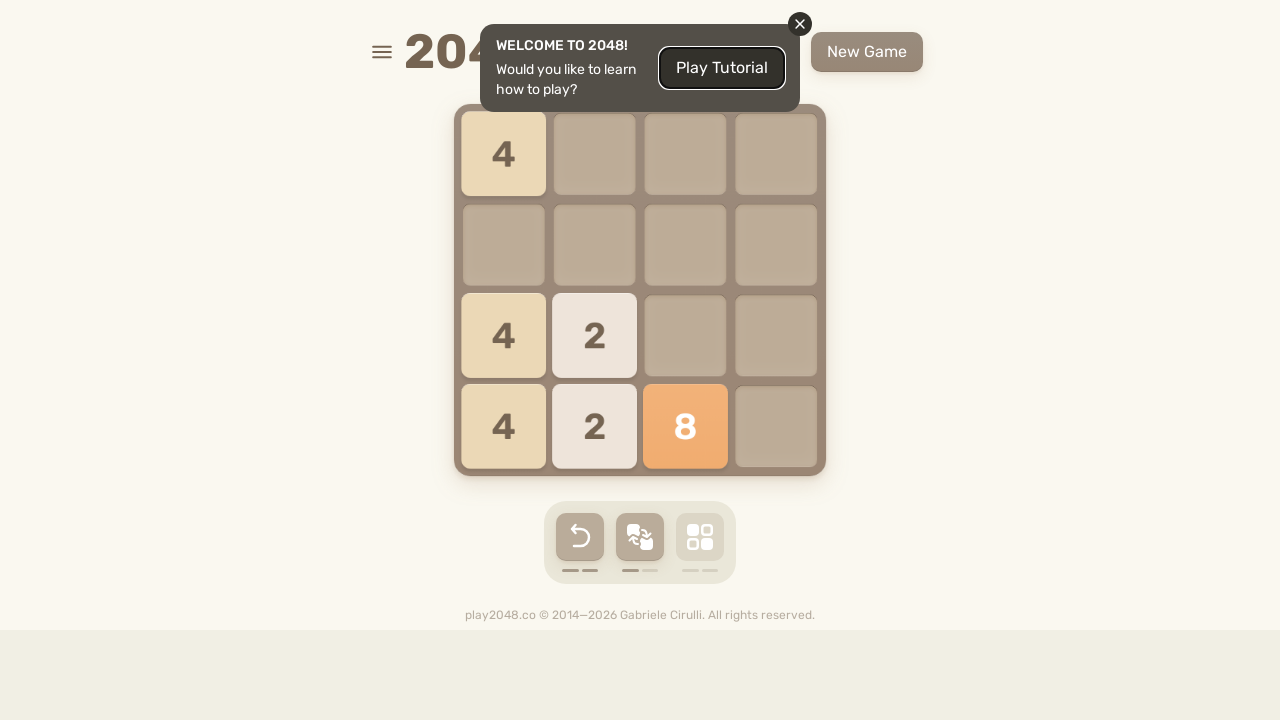

Waited 200ms for game board to update after move
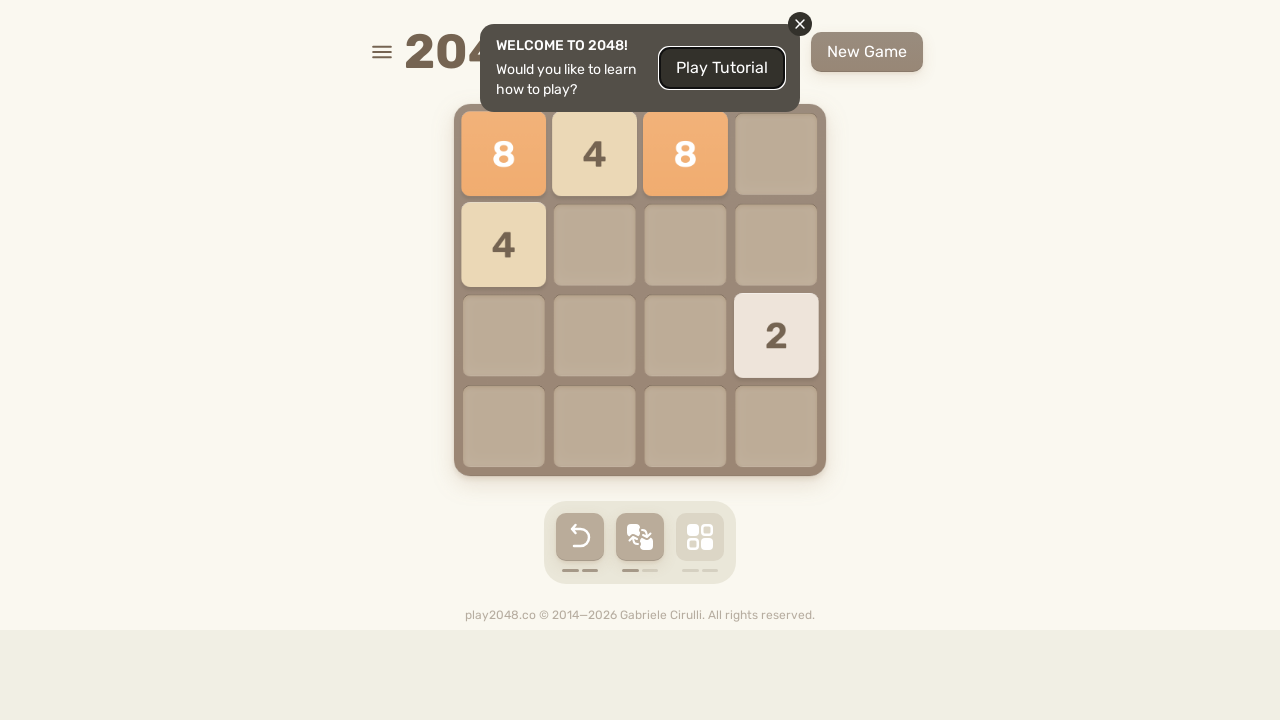

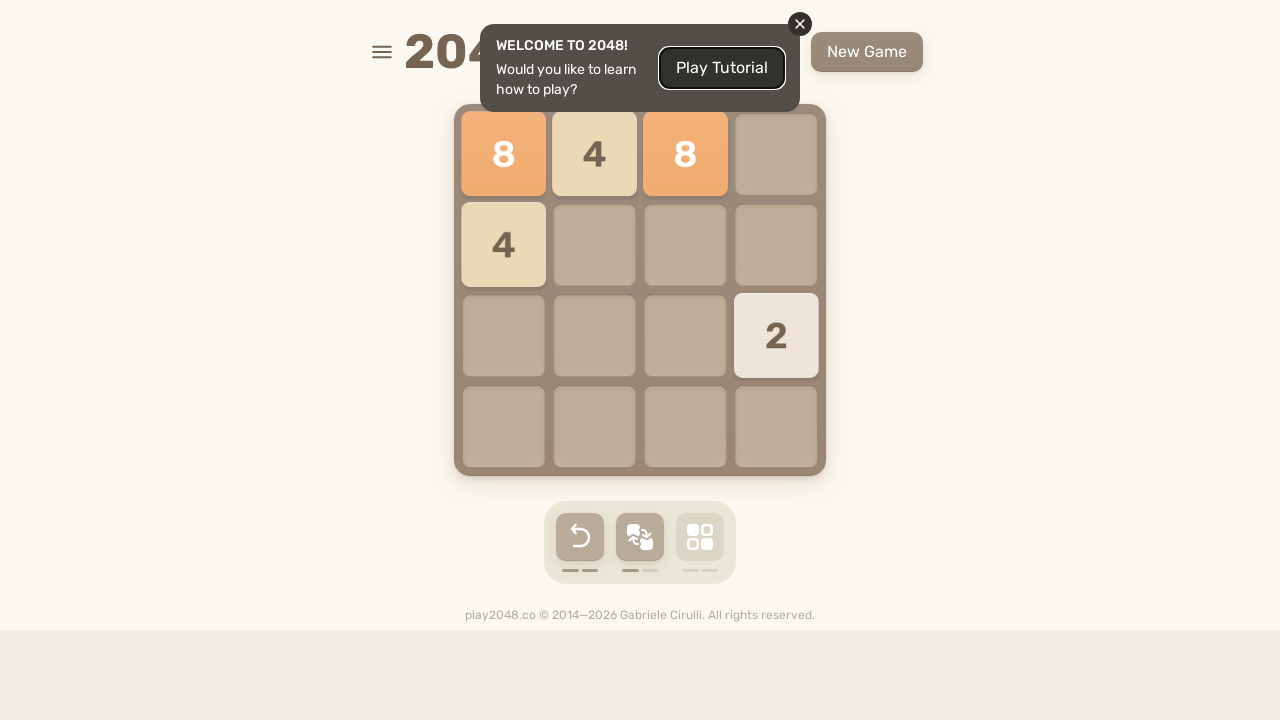